Tests a registration form by filling in first name, last name, and email fields, then submitting and verifying the success message

Starting URL: http://suninjuly.github.io/registration1.html

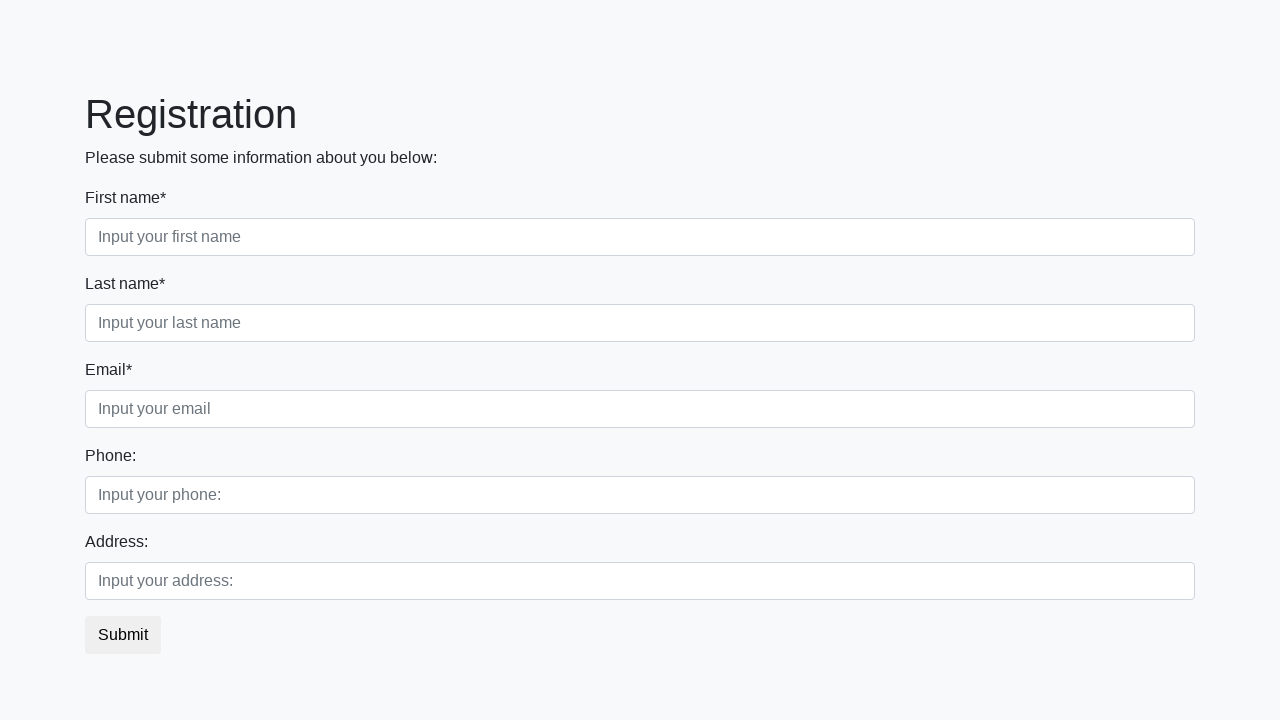

Filled first name field with 'Ivan' on .first_class > input
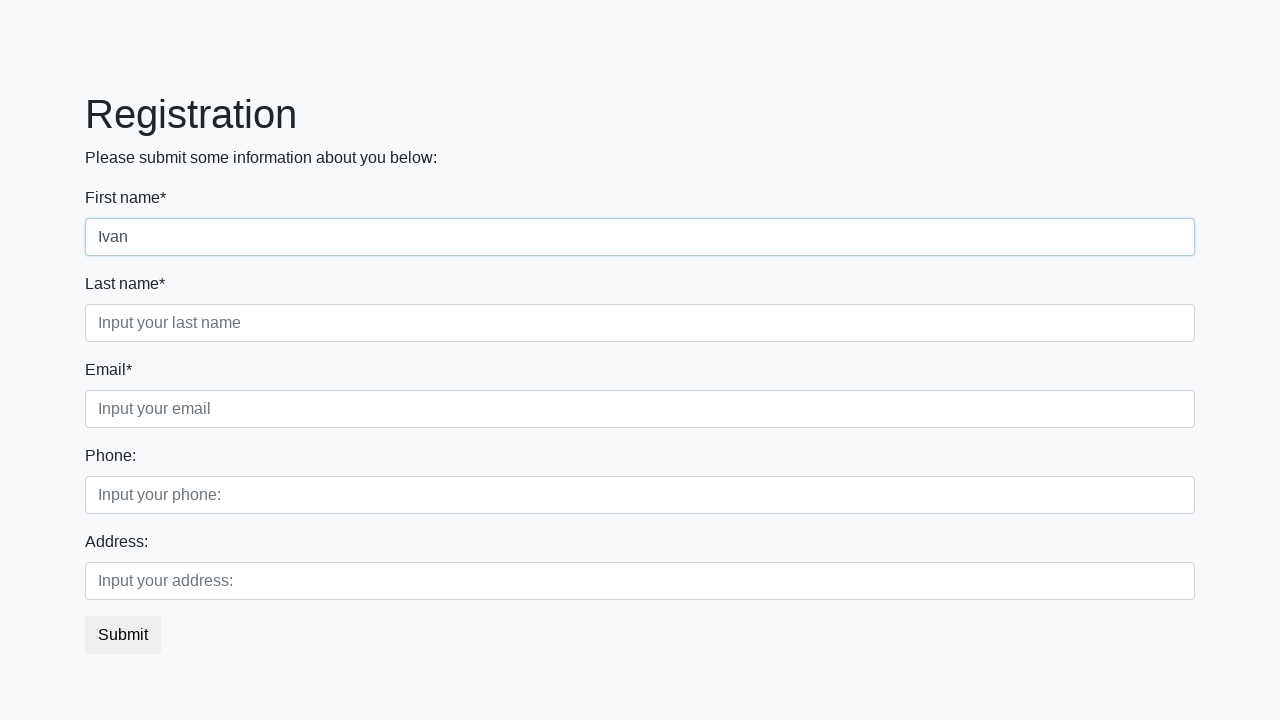

Filled last name field with 'Petrov' on [placeholder='Input your last name']
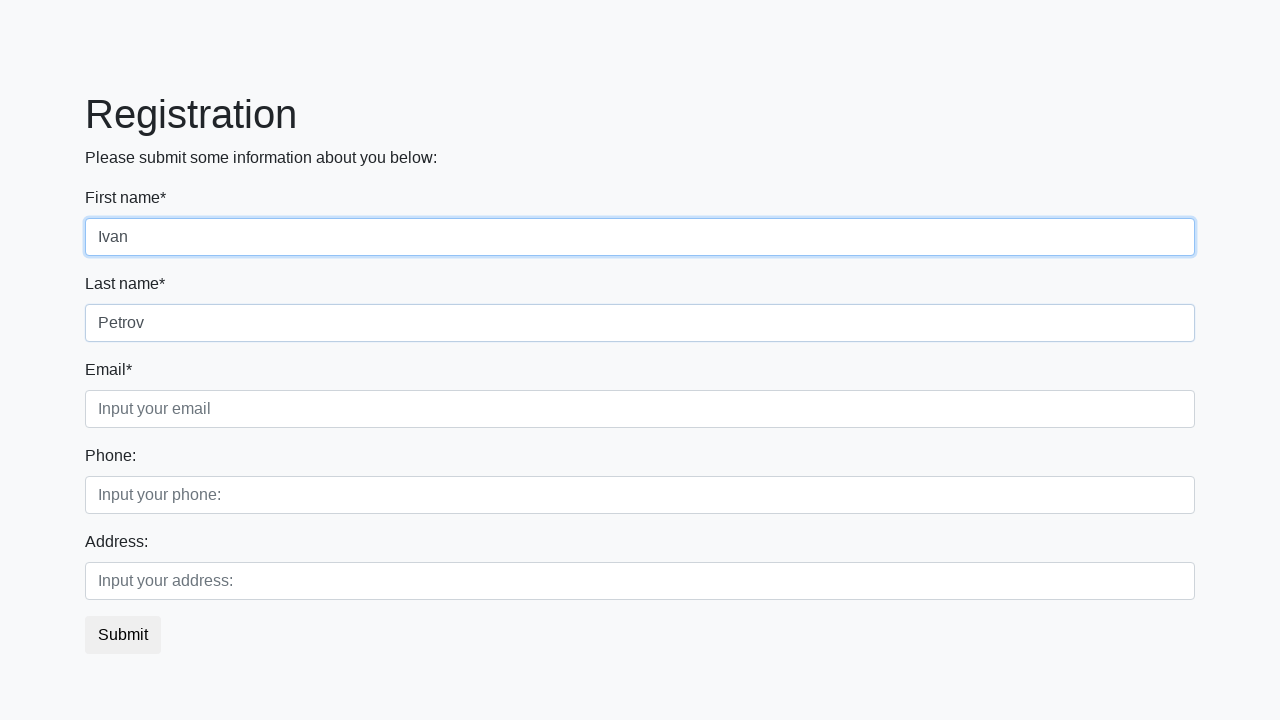

Filled email field with 'ivan.petrov@example.com' on //input[contains(@placeholder,'email')]
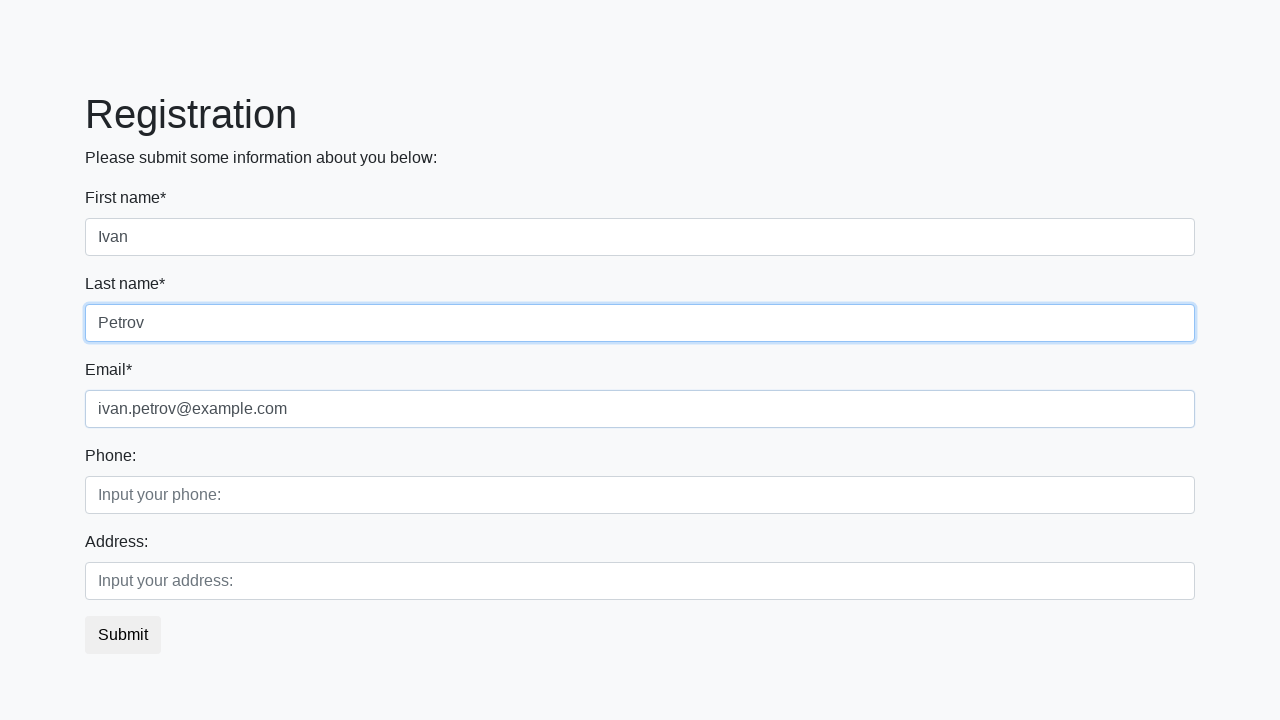

Clicked submit button to register at (123, 635) on xpath=//button[@type='submit']
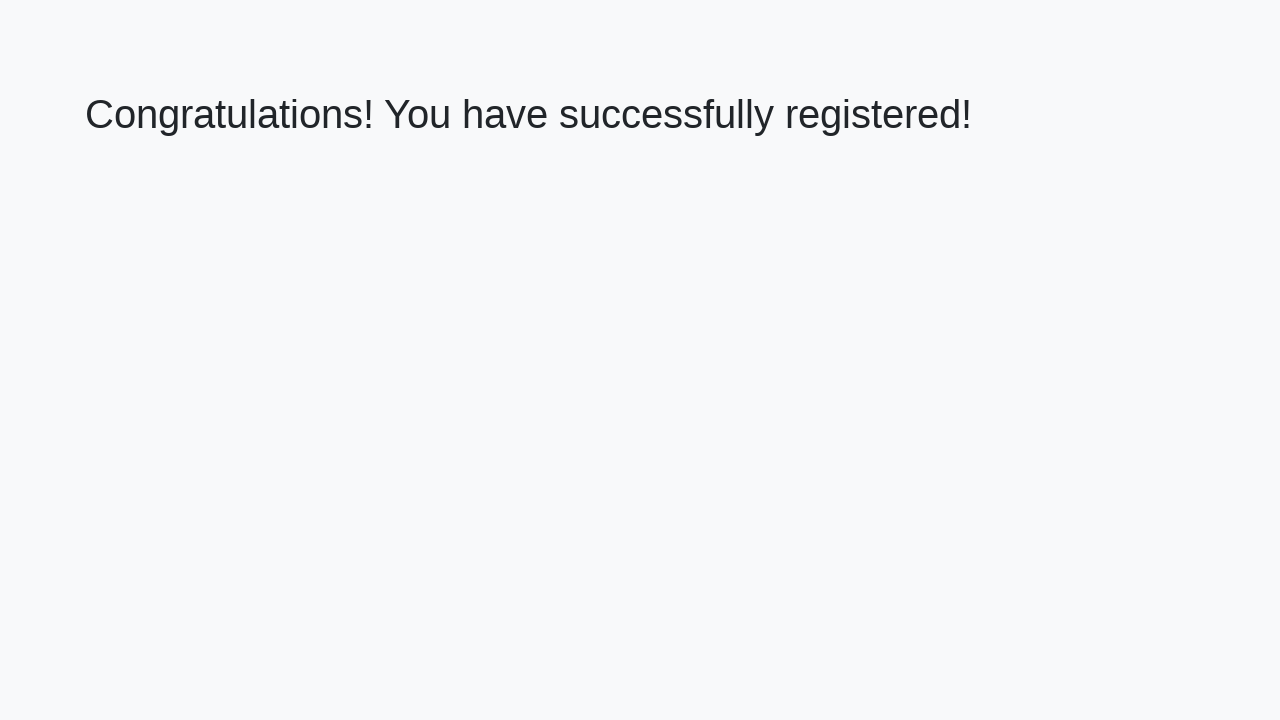

Success message h1 element loaded
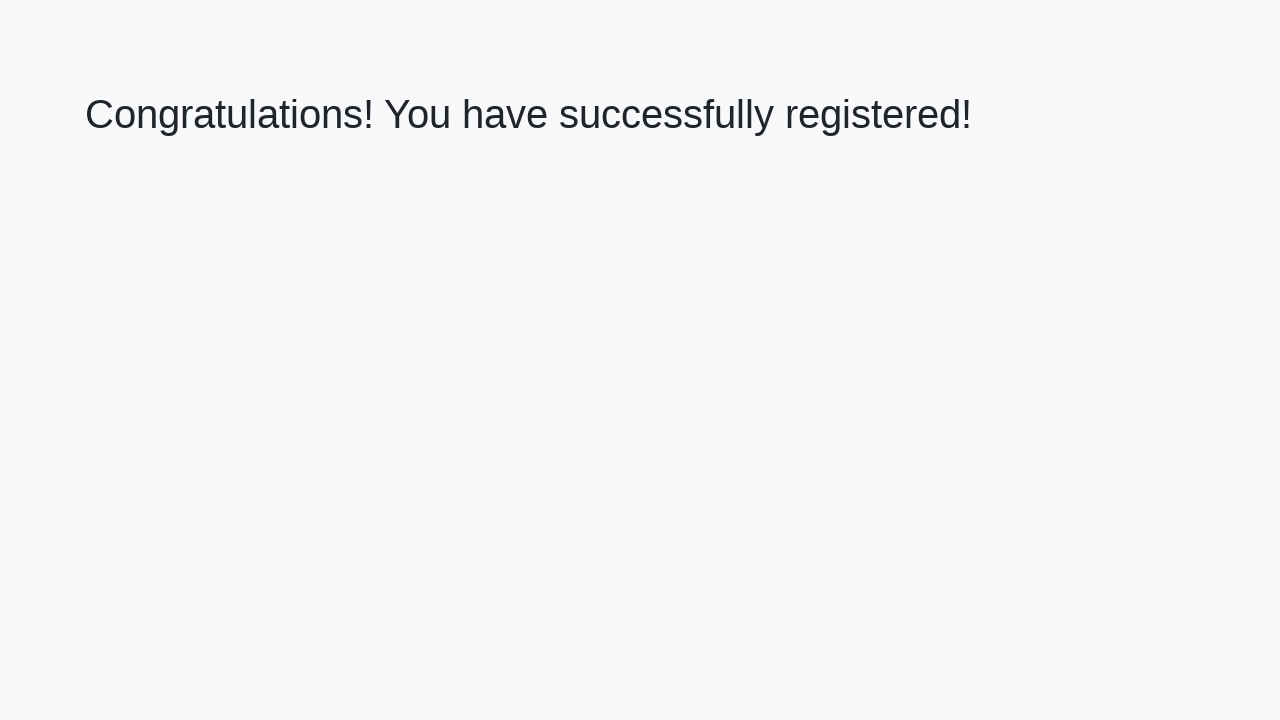

Retrieved success message text
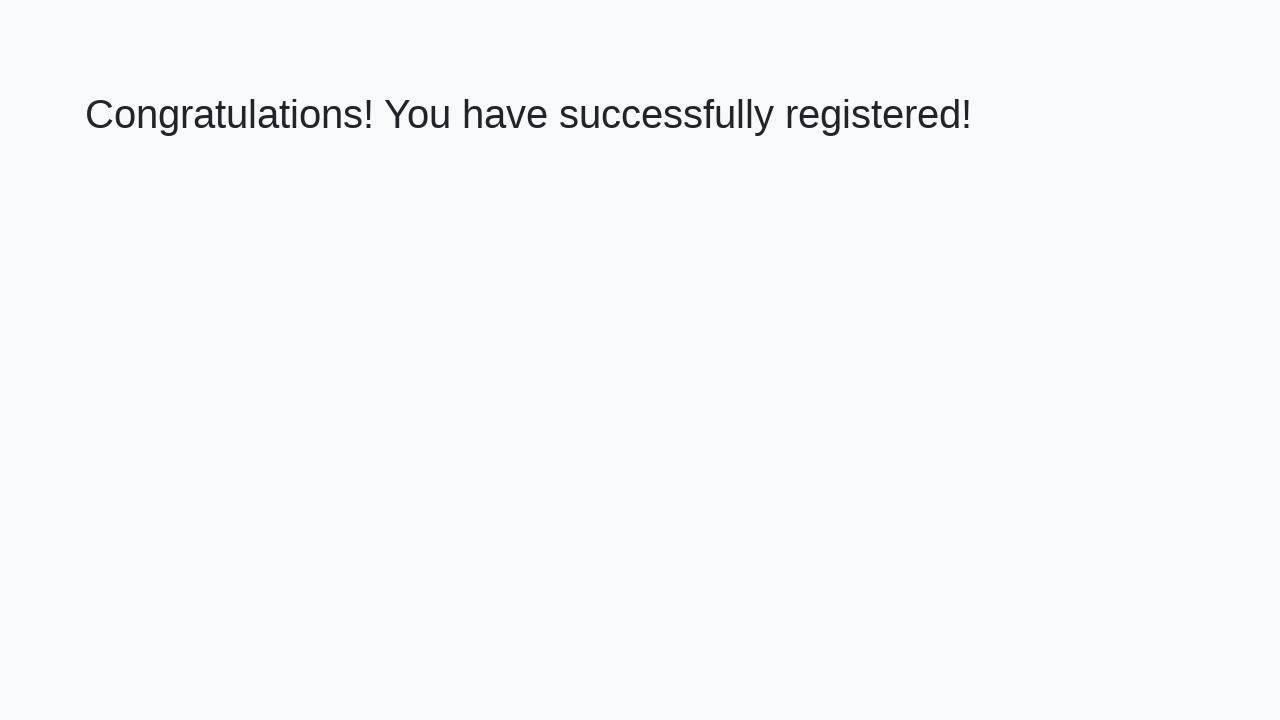

Verified success message: 'Congratulations! You have successfully registered!'
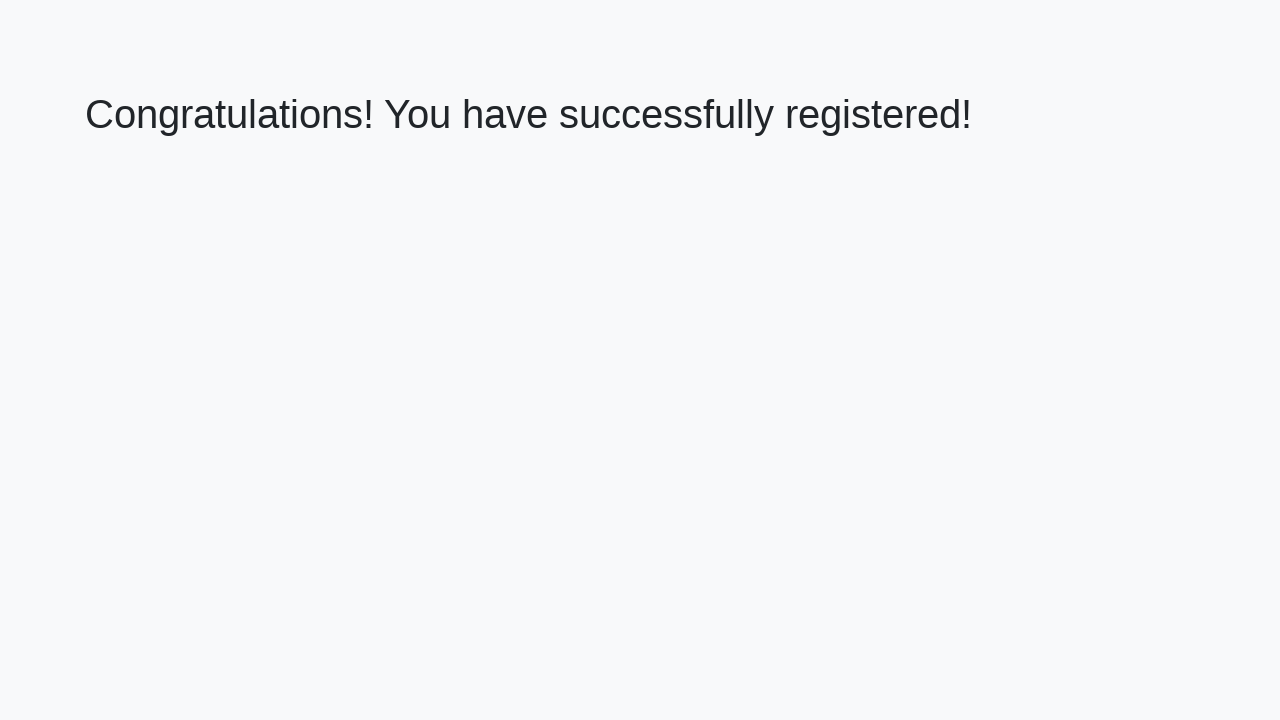

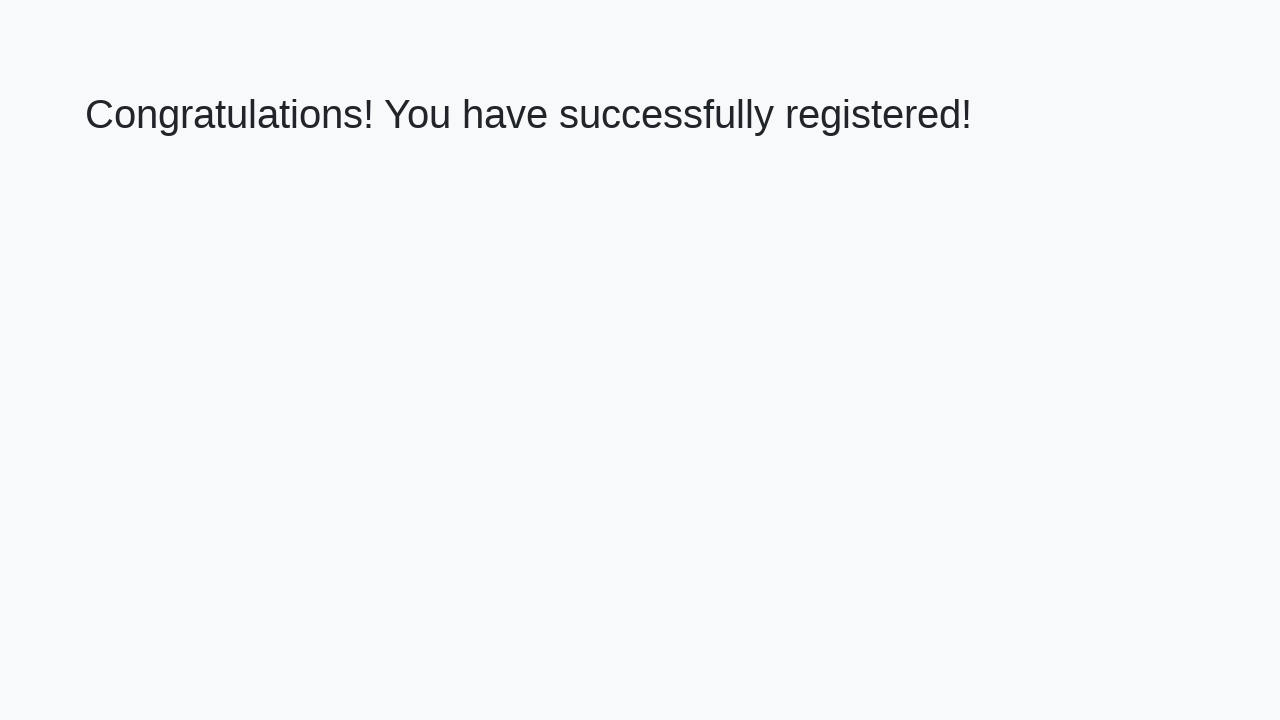